Tests navigation to the login page by hovering over the My Account menu and clicking the Login link, then verifies the page header shows "Returning Customer"

Starting URL: https://ecommerce-playground.lambdatest.io/

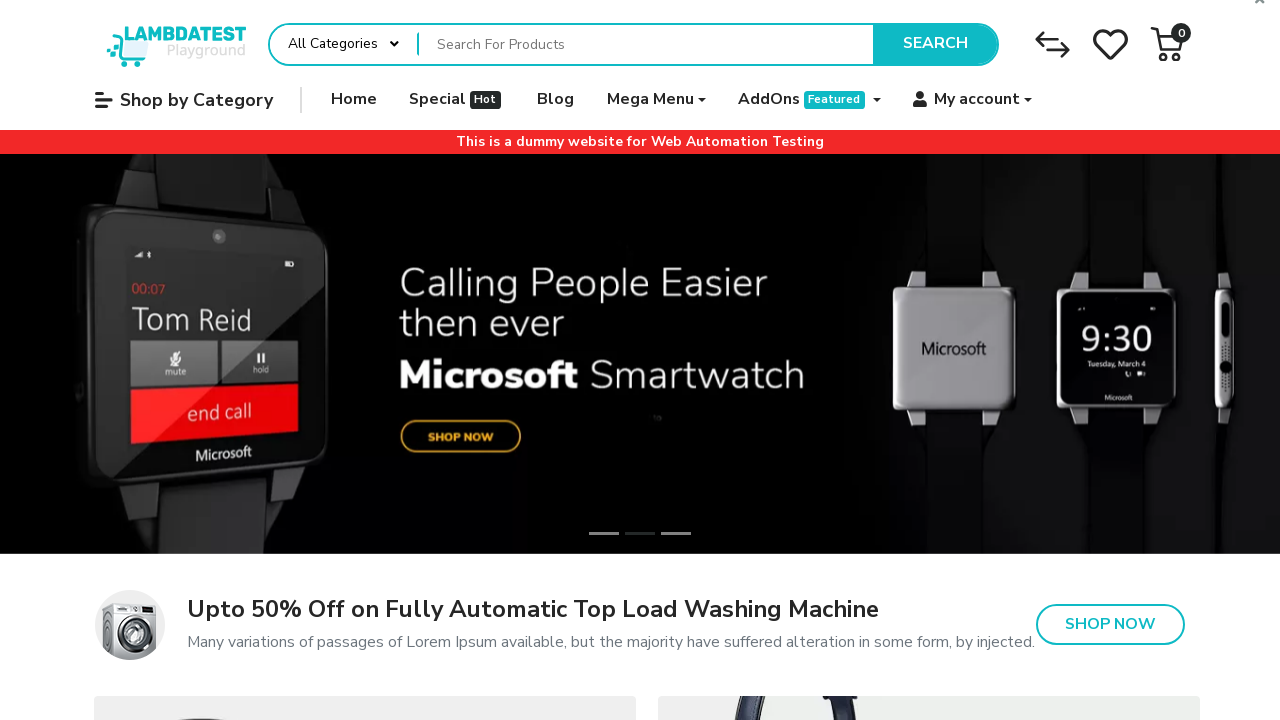

Hovered over My Account menu link at (973, 100) on #widget-navbar-217834 > ul > li:nth-child(6) > a
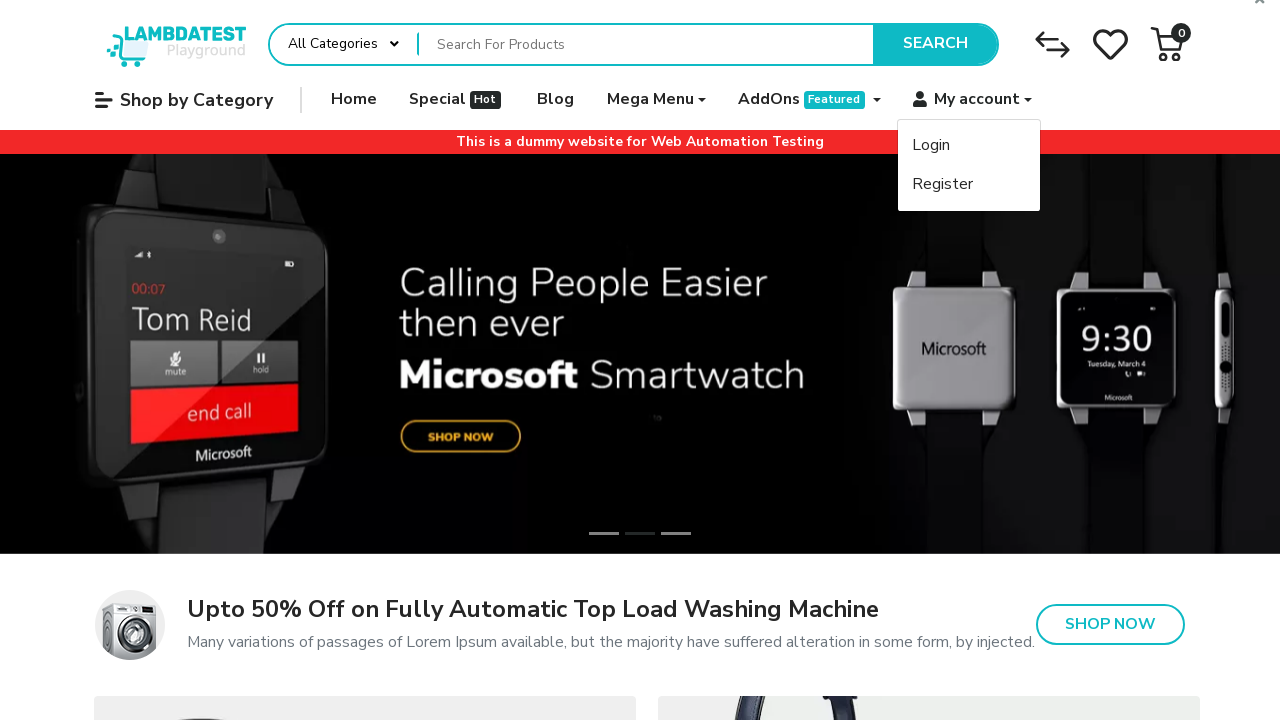

Clicked Login link from My Account menu at (931, 146) on text=Login
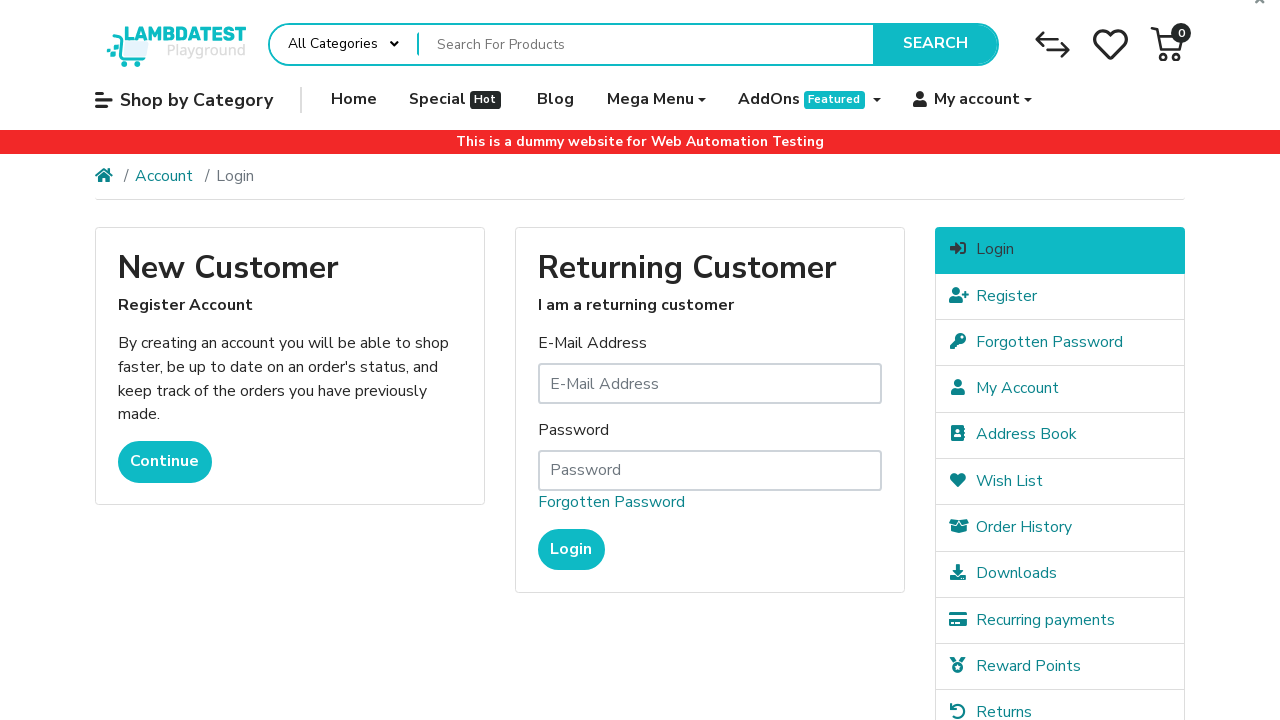

Waited for page header to load
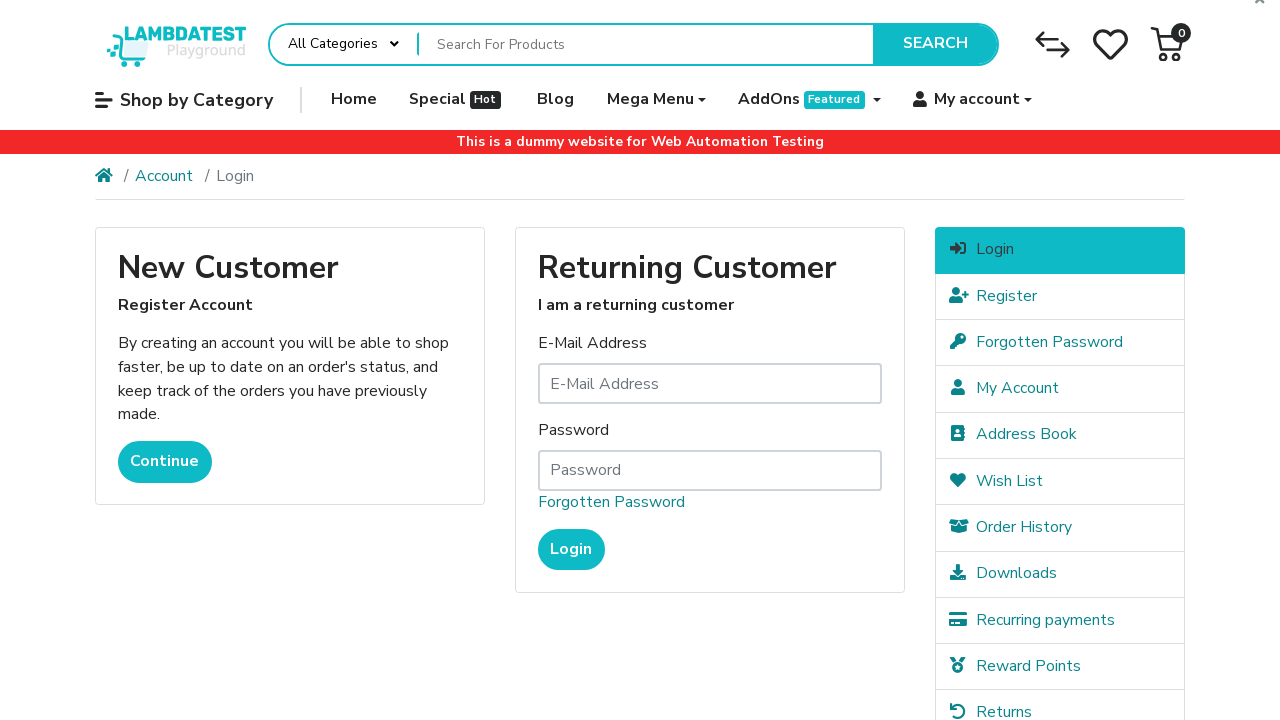

Retrieved page header text
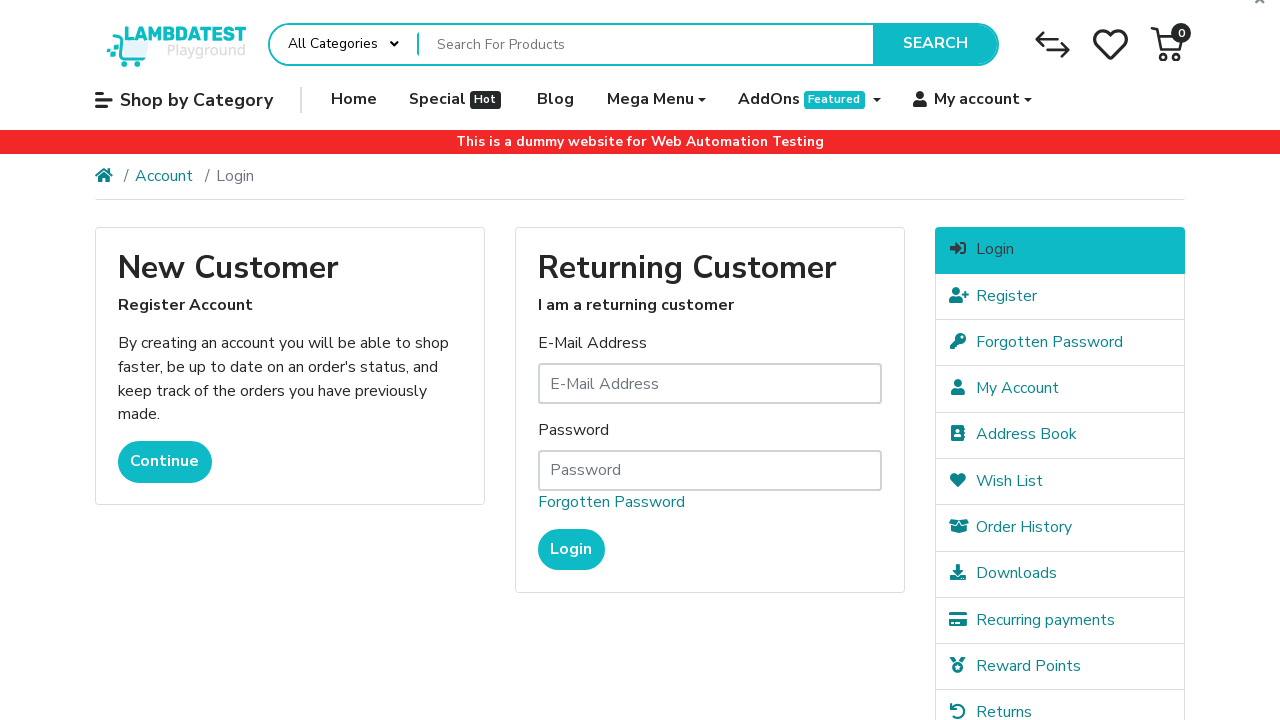

Verified page header shows 'Returning Customer'
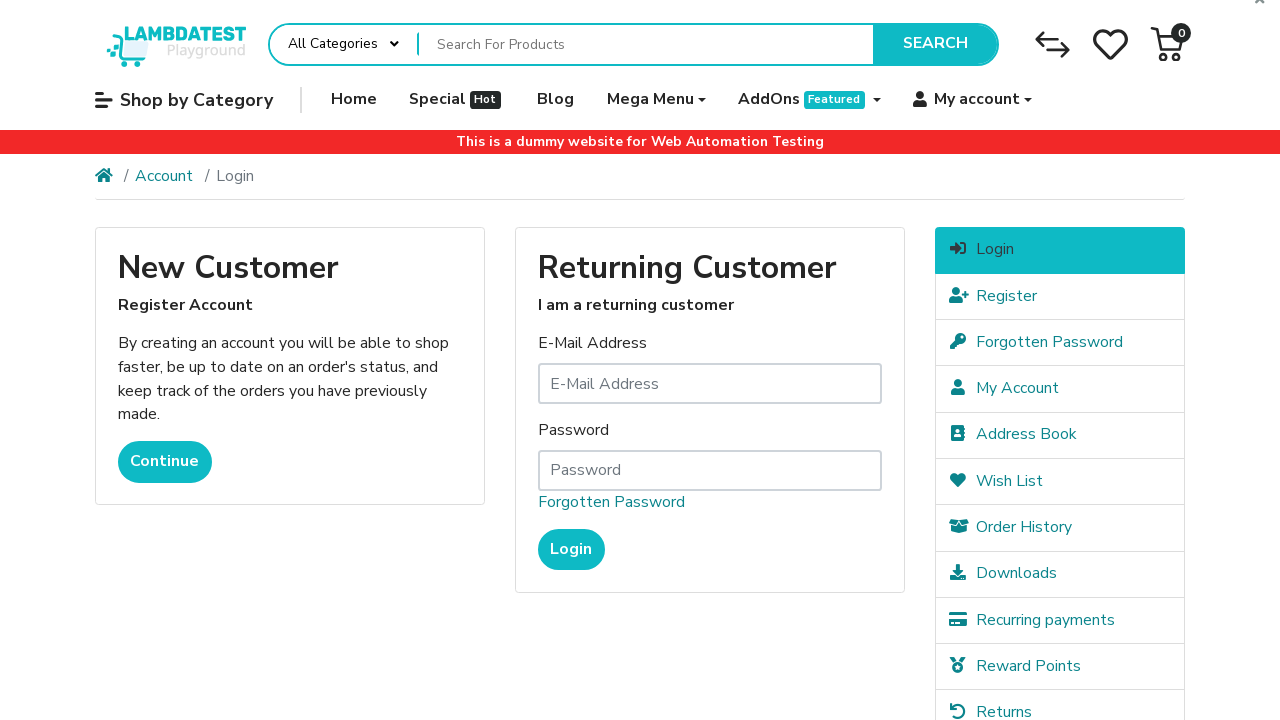

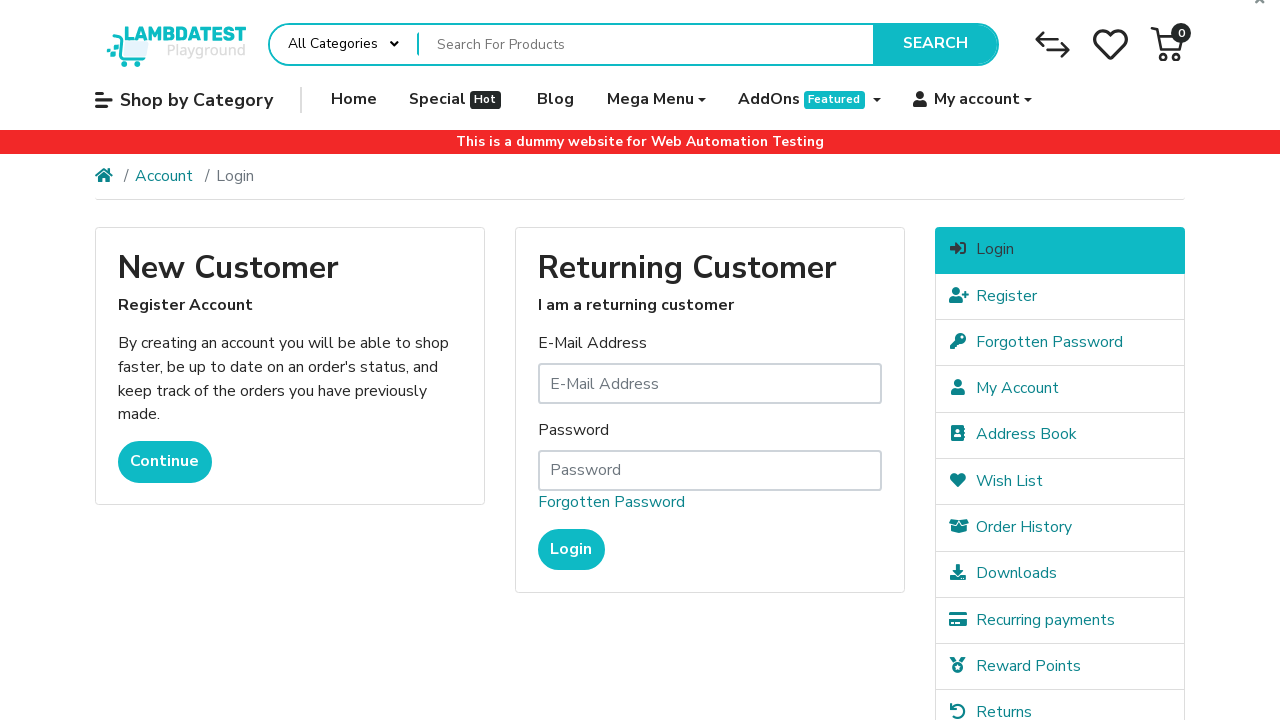